Navigates to the Technical Support page and verifies that the main support header is displayed.

Starting URL: https://www.habr.com/

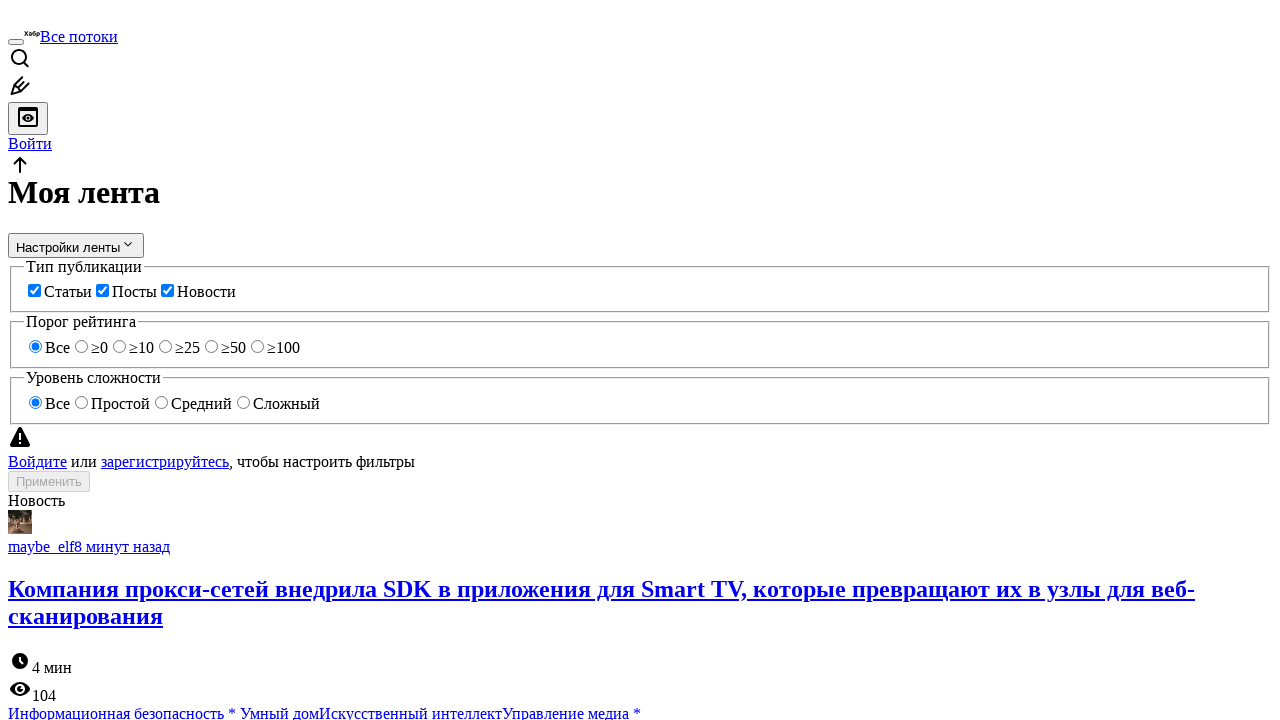

Clicked on Technical Support link at (208, 683) on xpath=//*[contains(text(),'Техническая поддержка')]
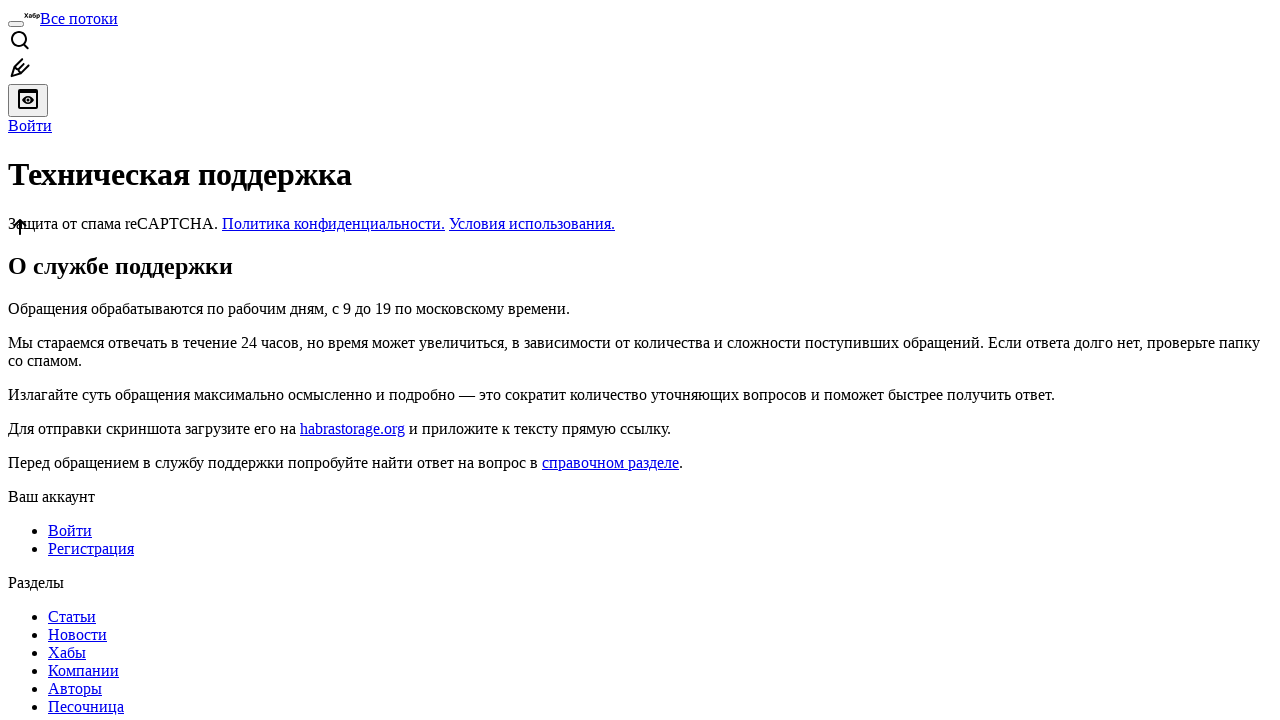

Main support header 'Техническая поддержка' loaded and is visible
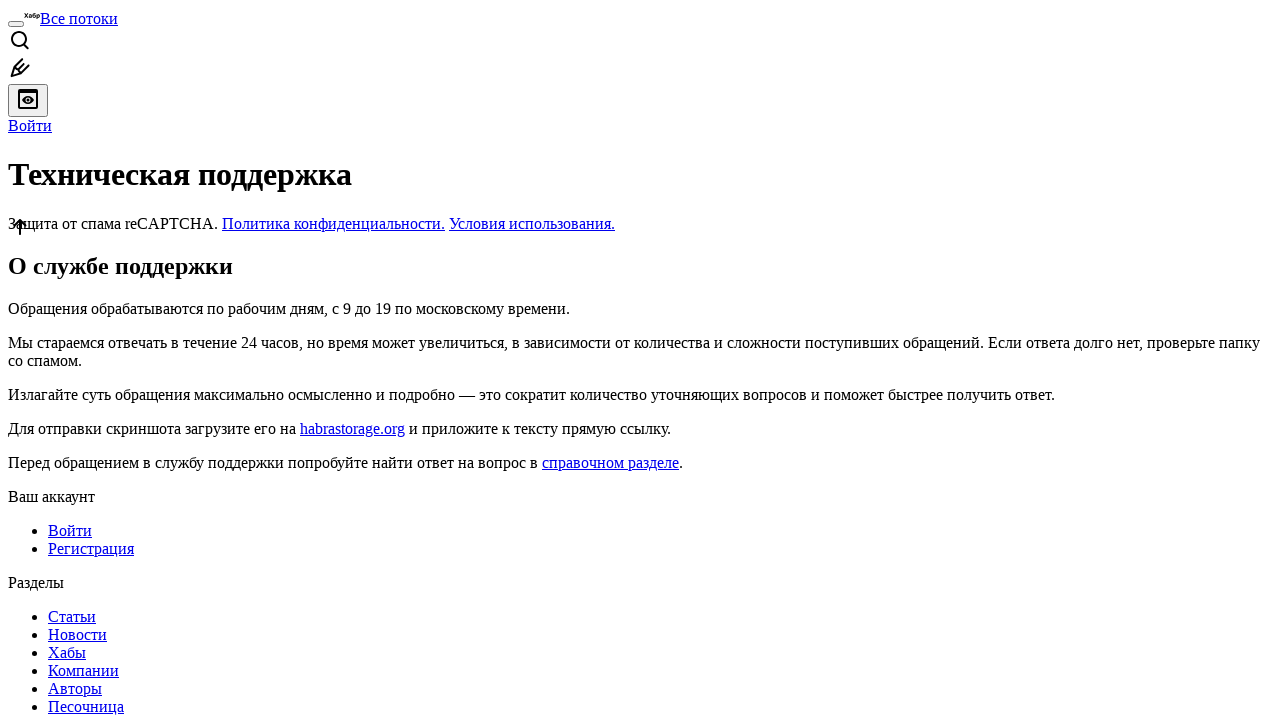

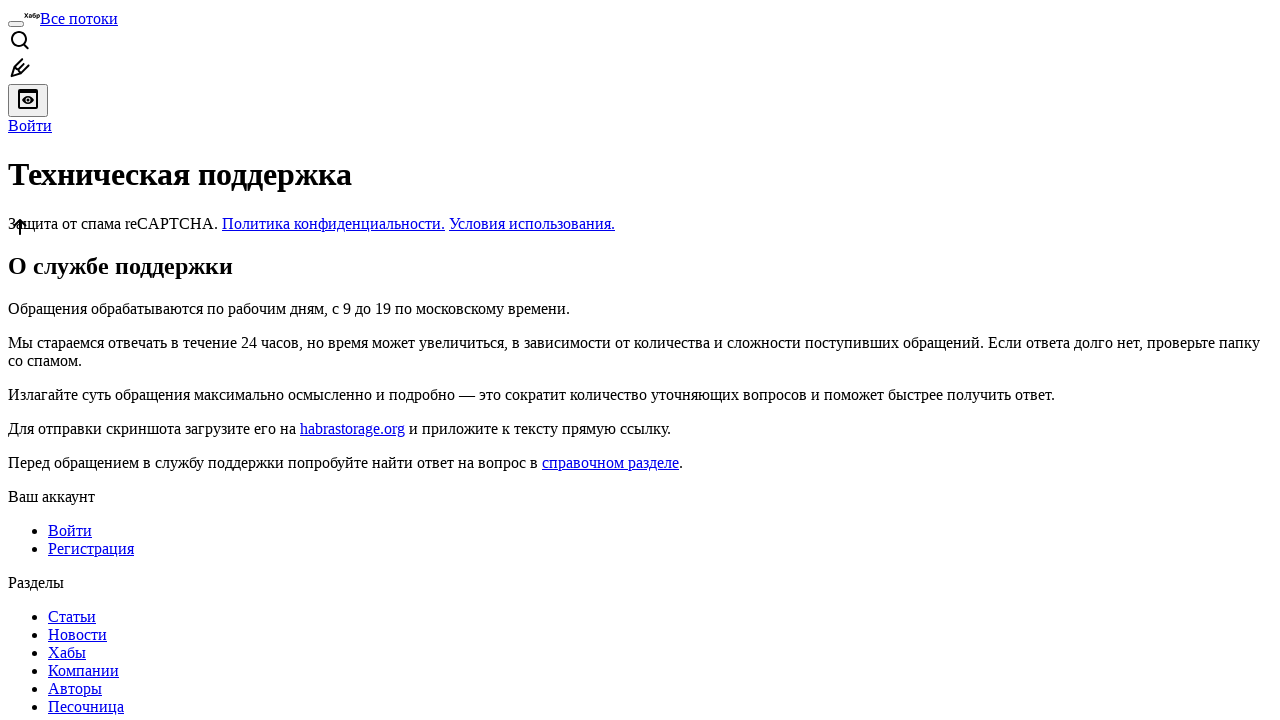